Tests dropdown functionality using select tag by selecting country options via value, label, and index, then navigates to another page to test multi-select dropdown

Starting URL: https://practice.expandtesting.com/dropdown

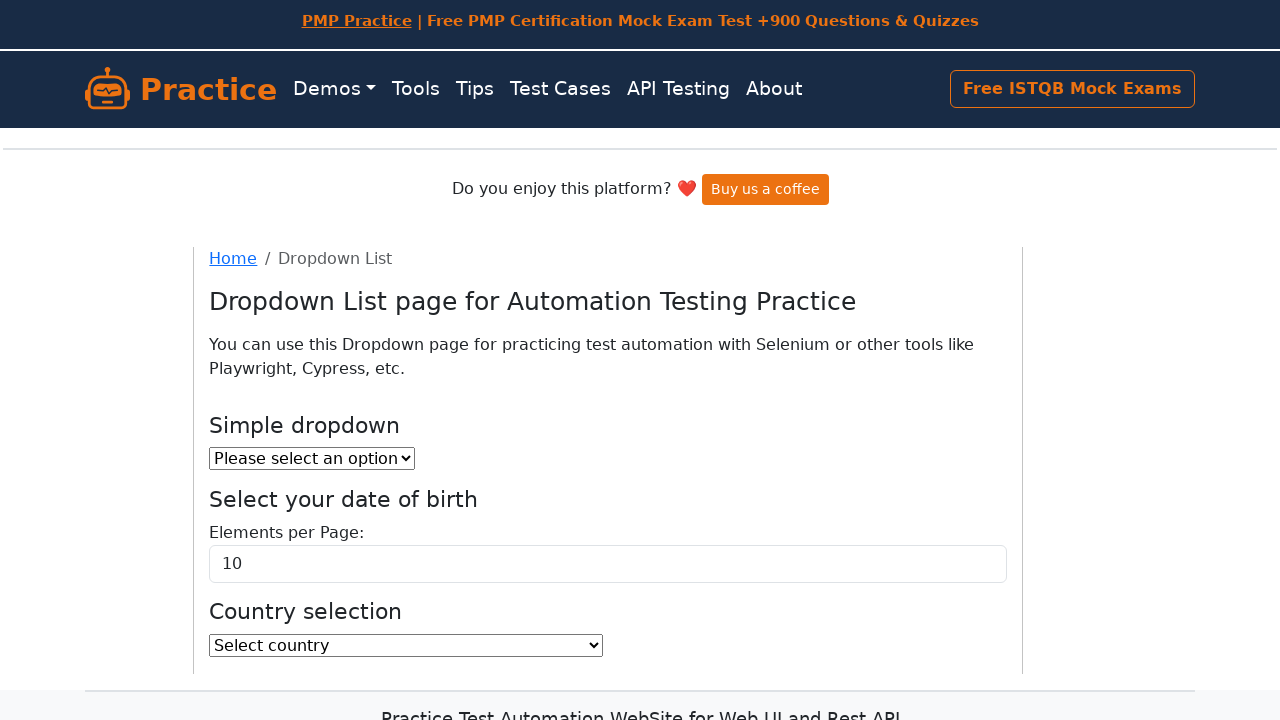

Selected country 'AL' (Albania) from dropdown by value on #country
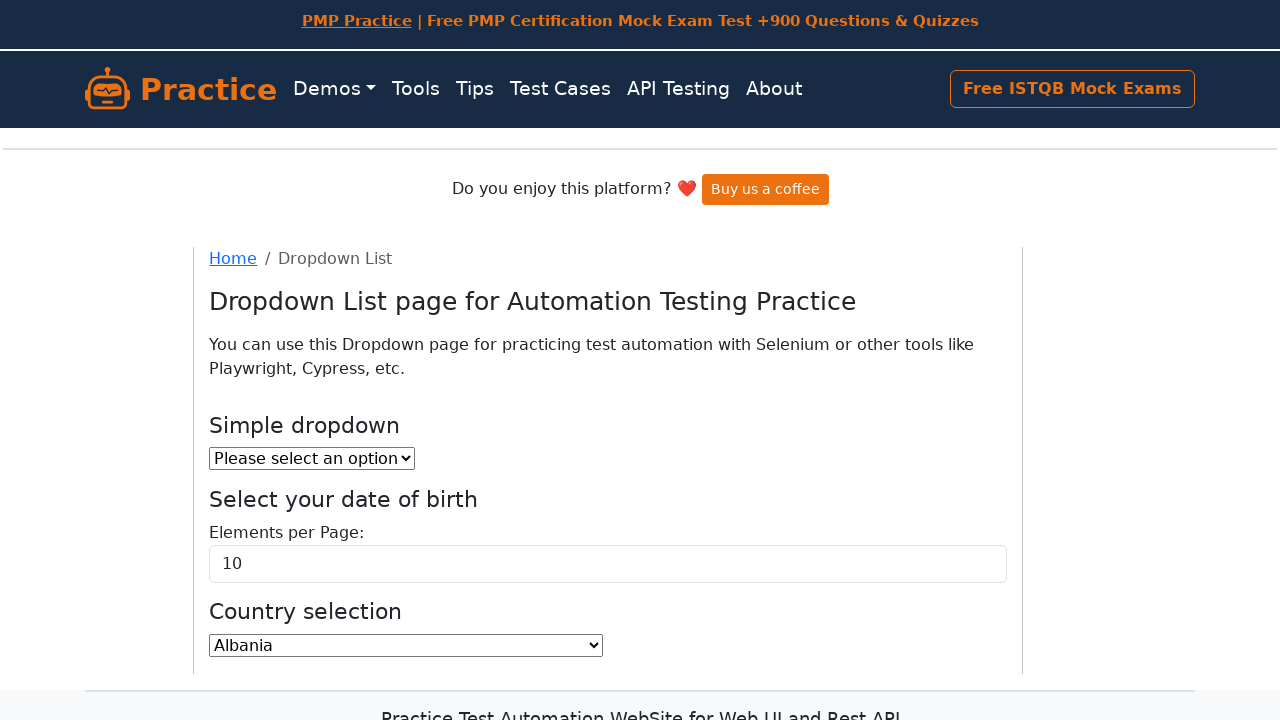

Selected country 'BZ' (Belize) from dropdown by value on #country
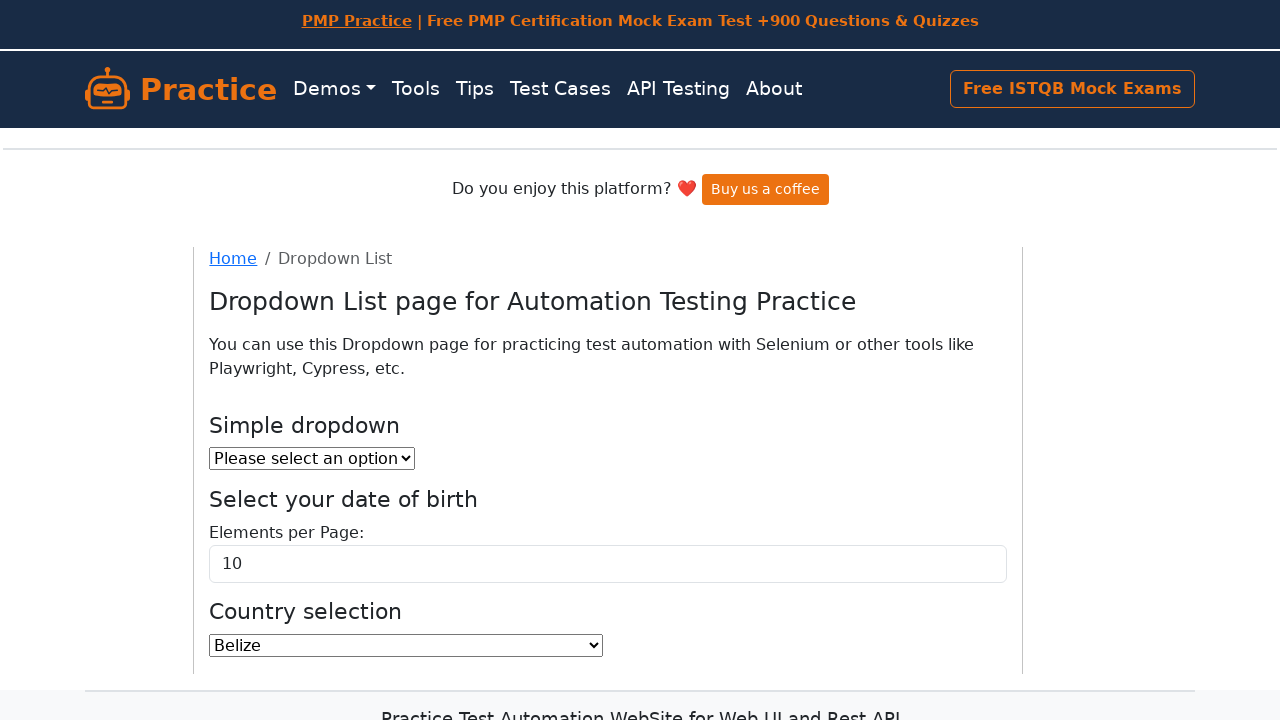

Selected country 'India' from dropdown by label on #country
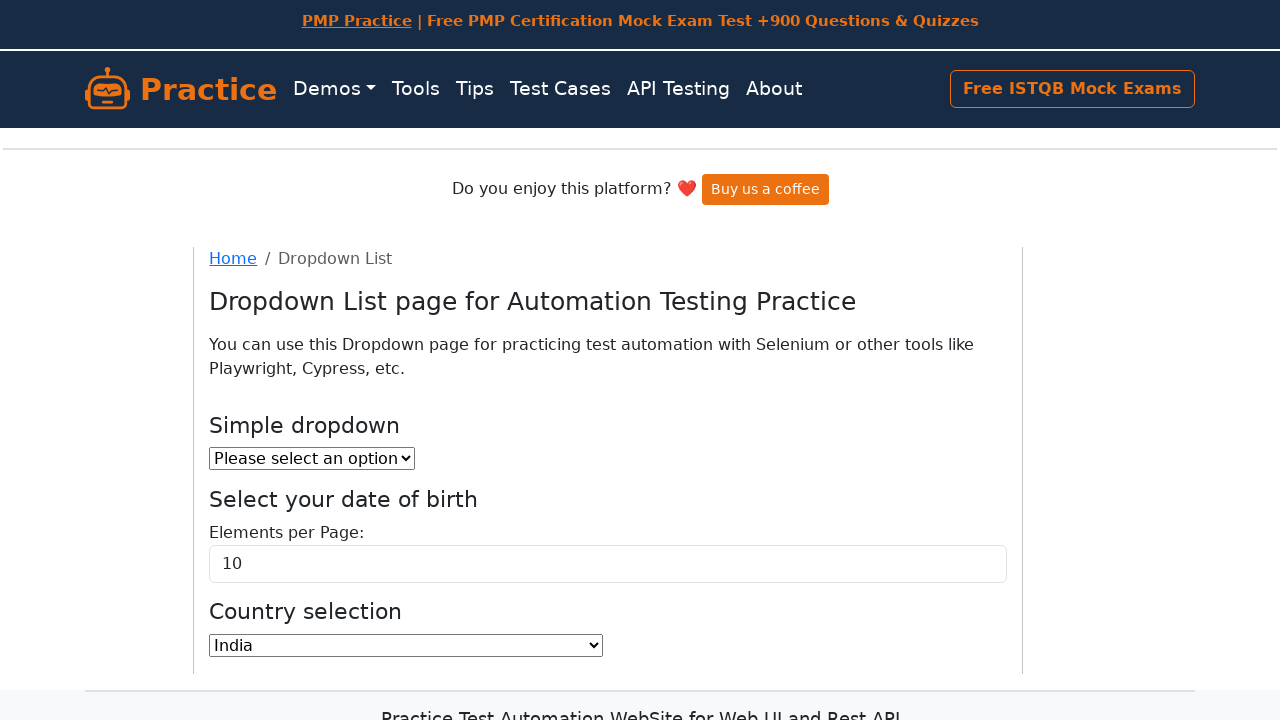

Selected country at index 60 from dropdown on #country
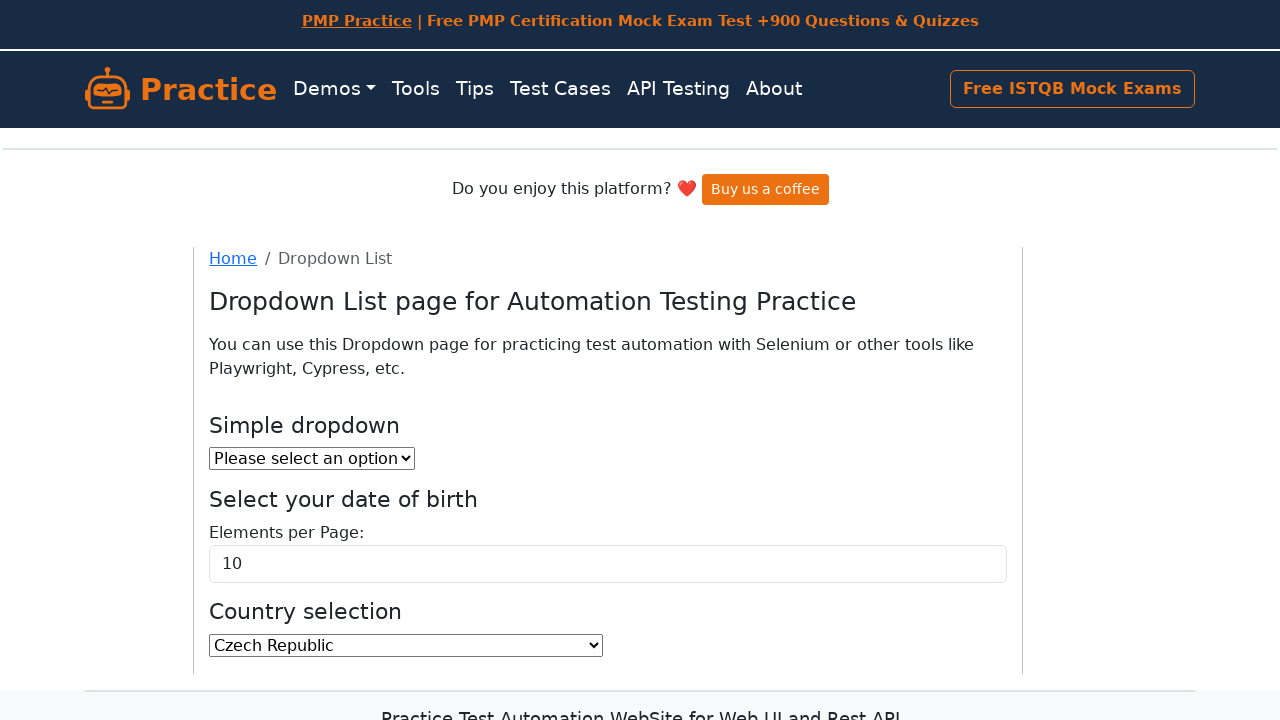

Navigated to multi-select dropdown test page
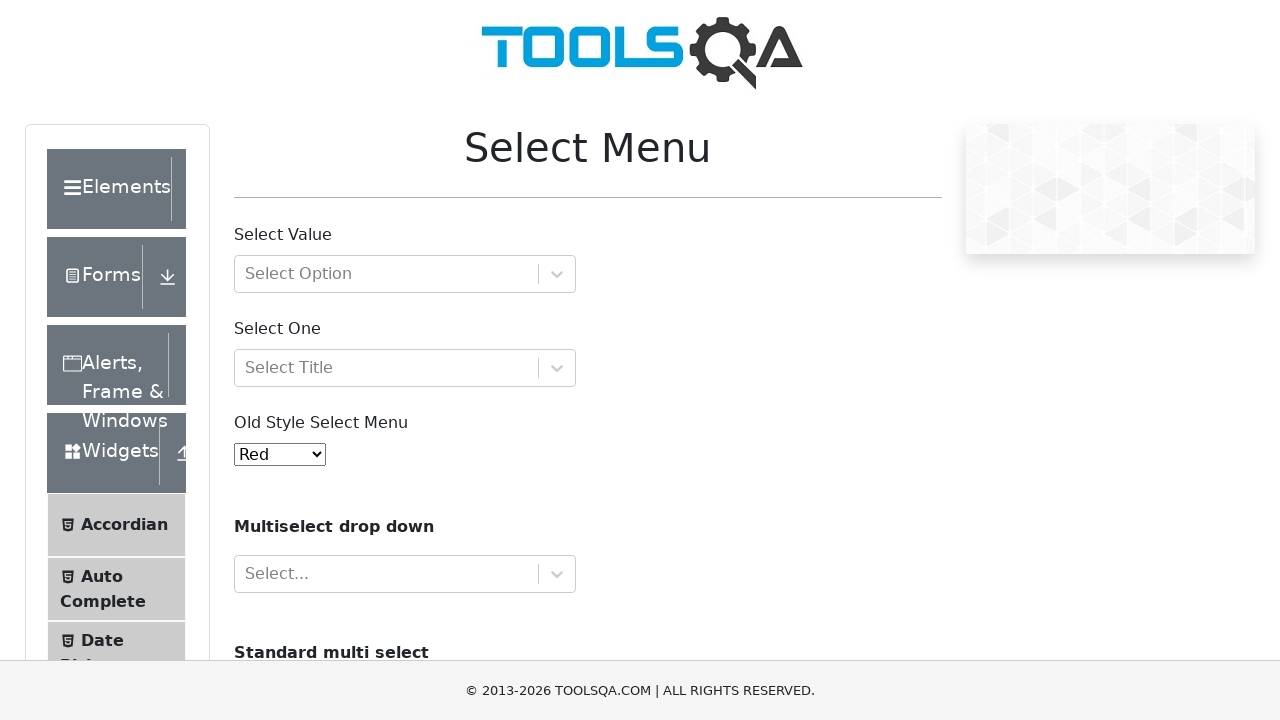

Selected multiple cars from multi-select dropdown: volvo, saab, audi on #cars
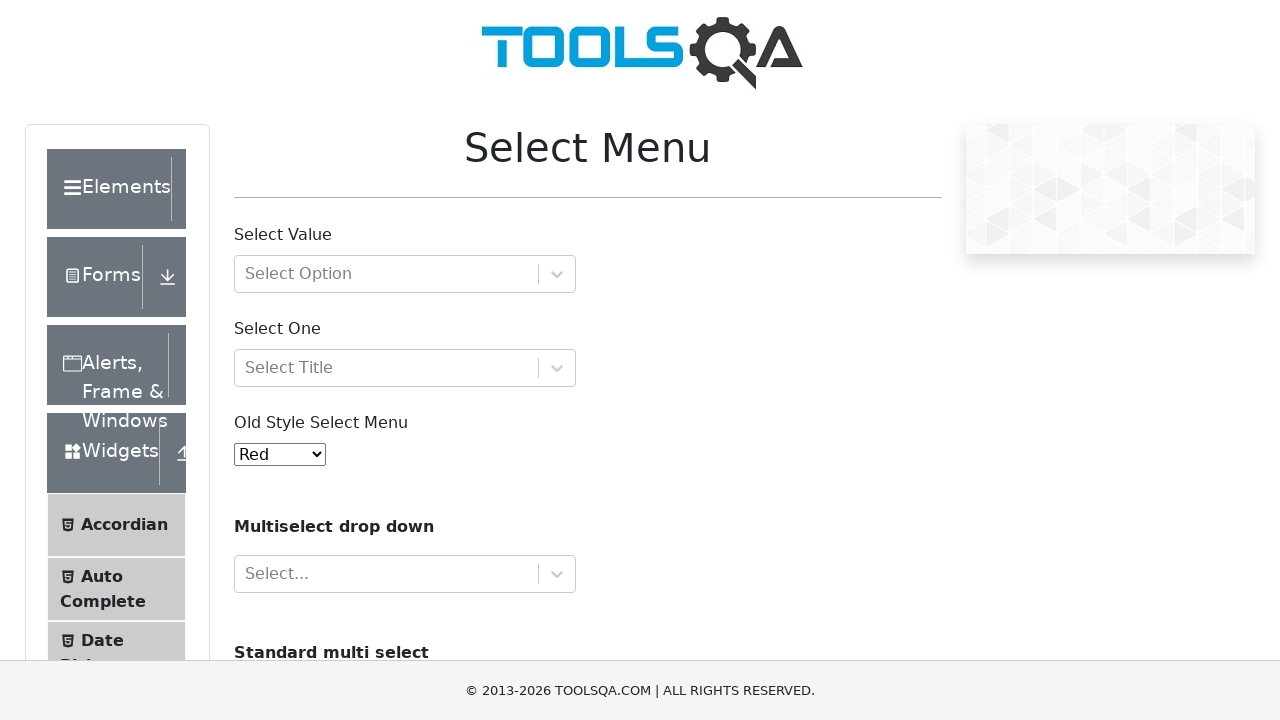

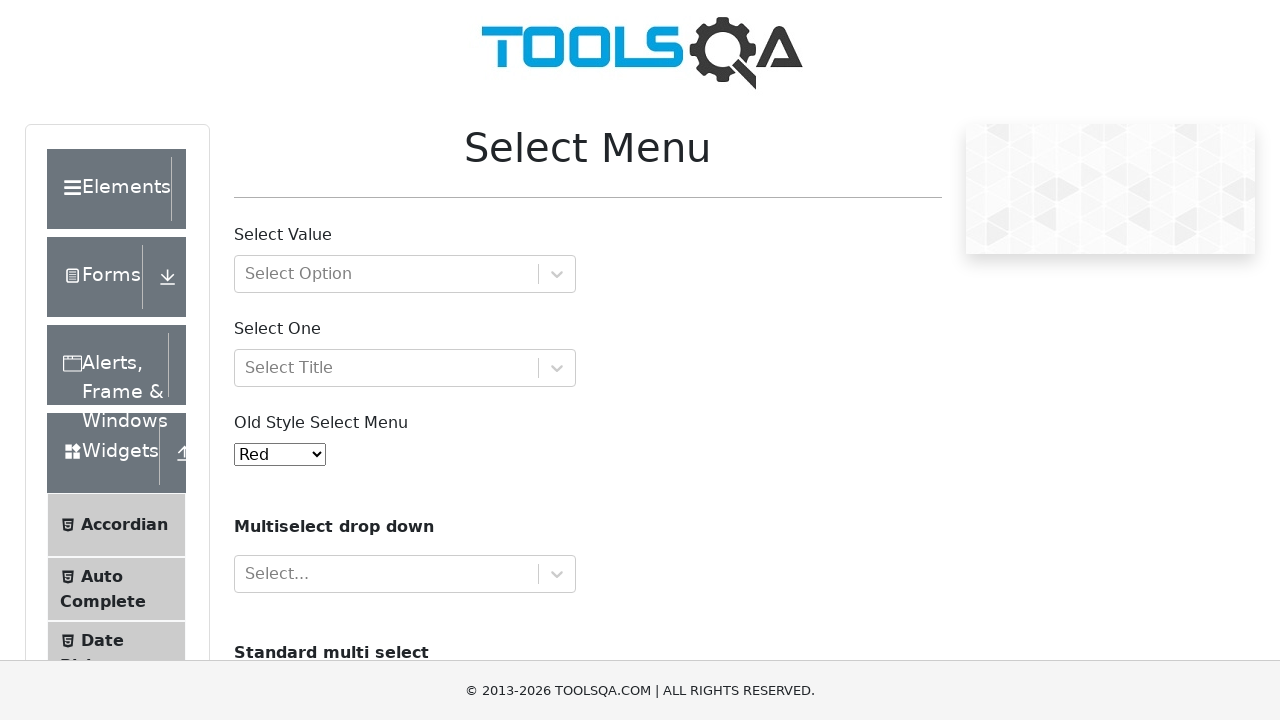